Navigates to Map4D test site and waits for elements to load on the page

Starting URL: https://test.map4d.vn

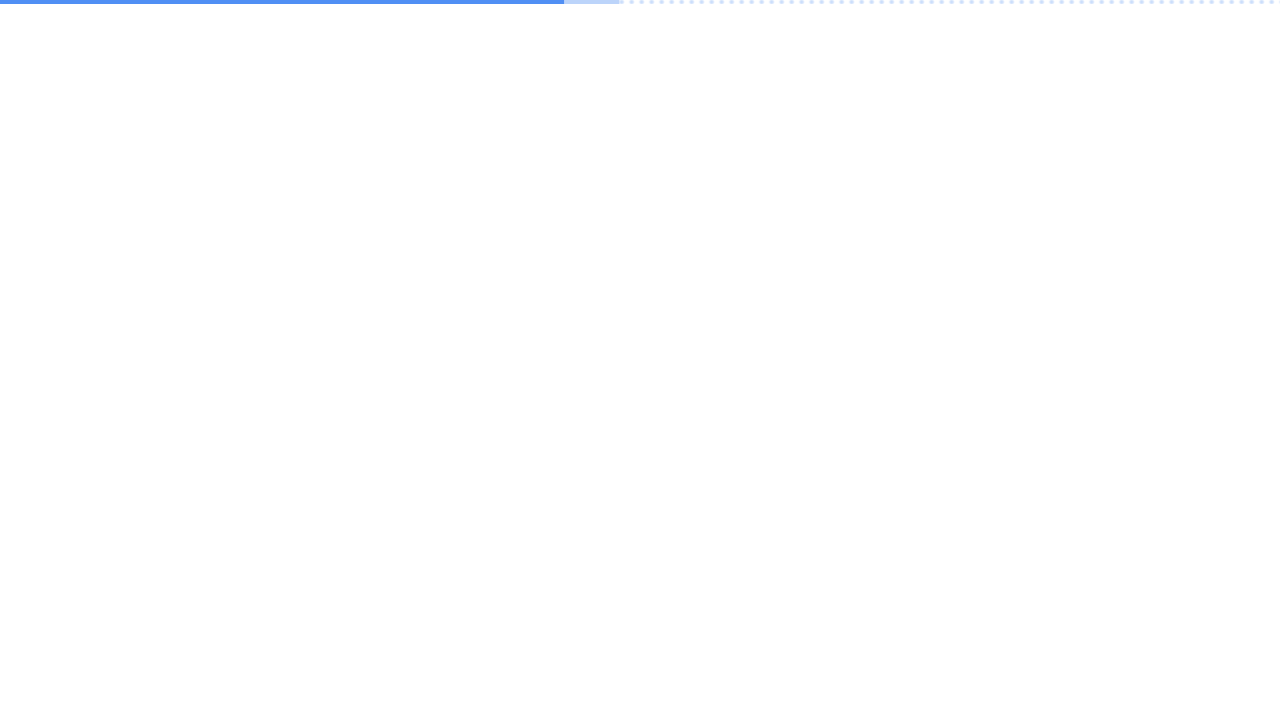

Waited for page DOM content to load
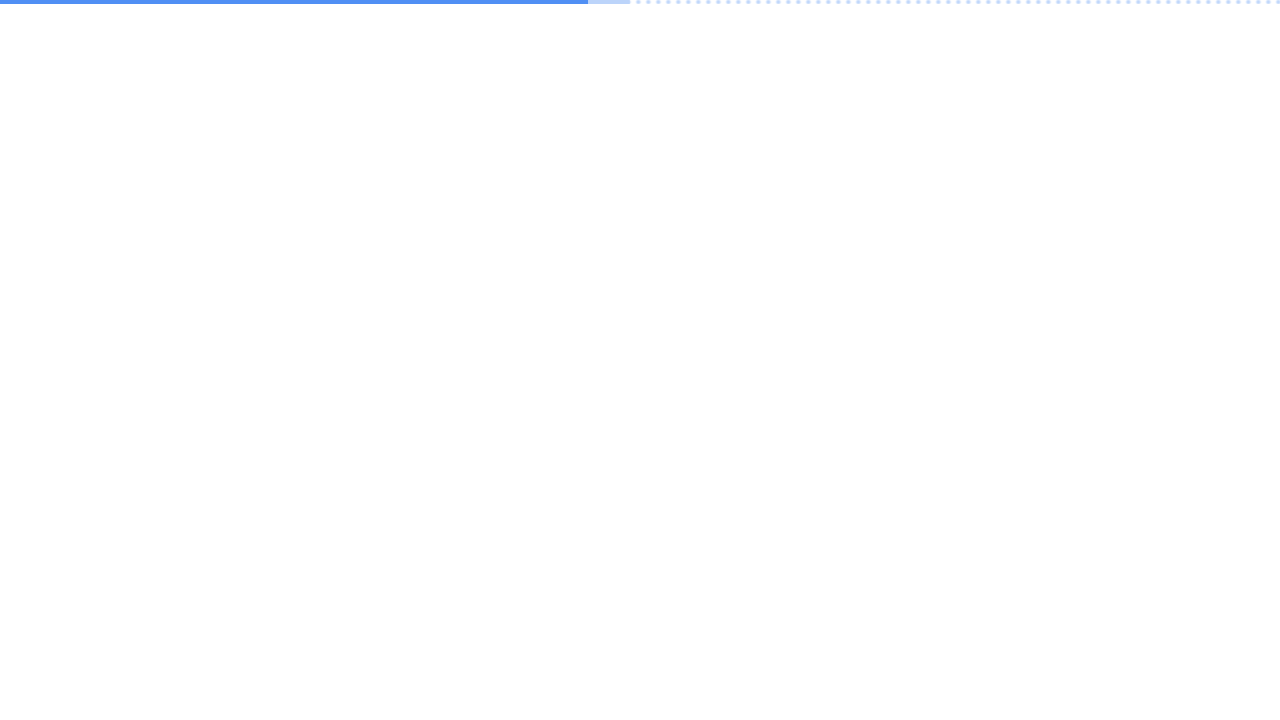

Waited 2 seconds for dynamic content to load on Map4D test site
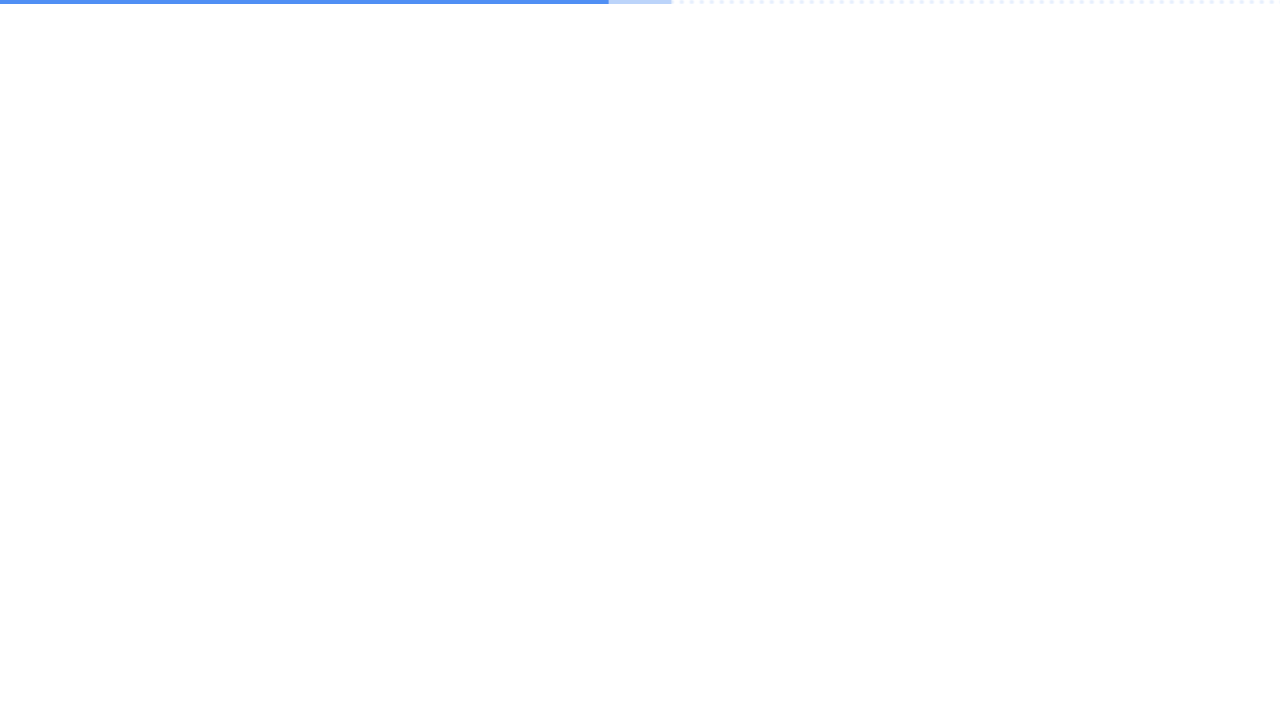

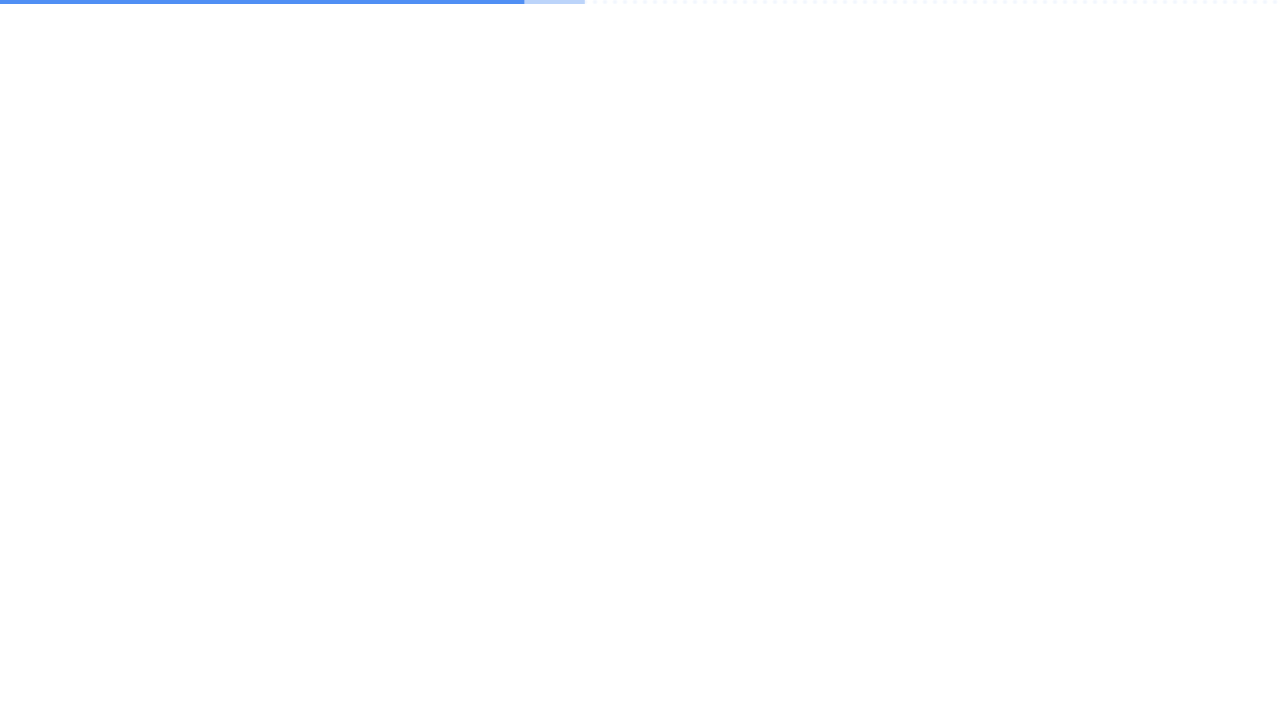